Navigates to the Getting Started page using footer navigation and verifies the Installation heading is displayed

Starting URL: https://playwright.dev/

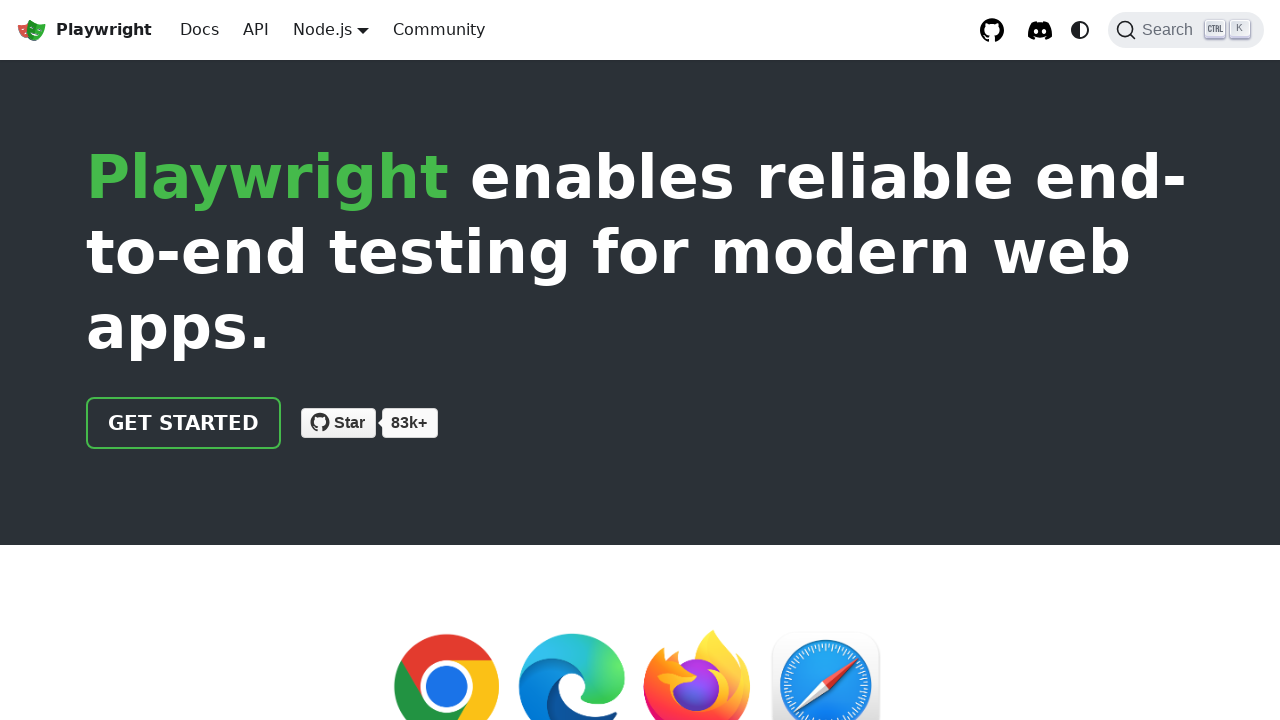

Clicked 'Getting Started' link in footer navigation at (146, 533) on footer >> a:has-text('Getting Started')
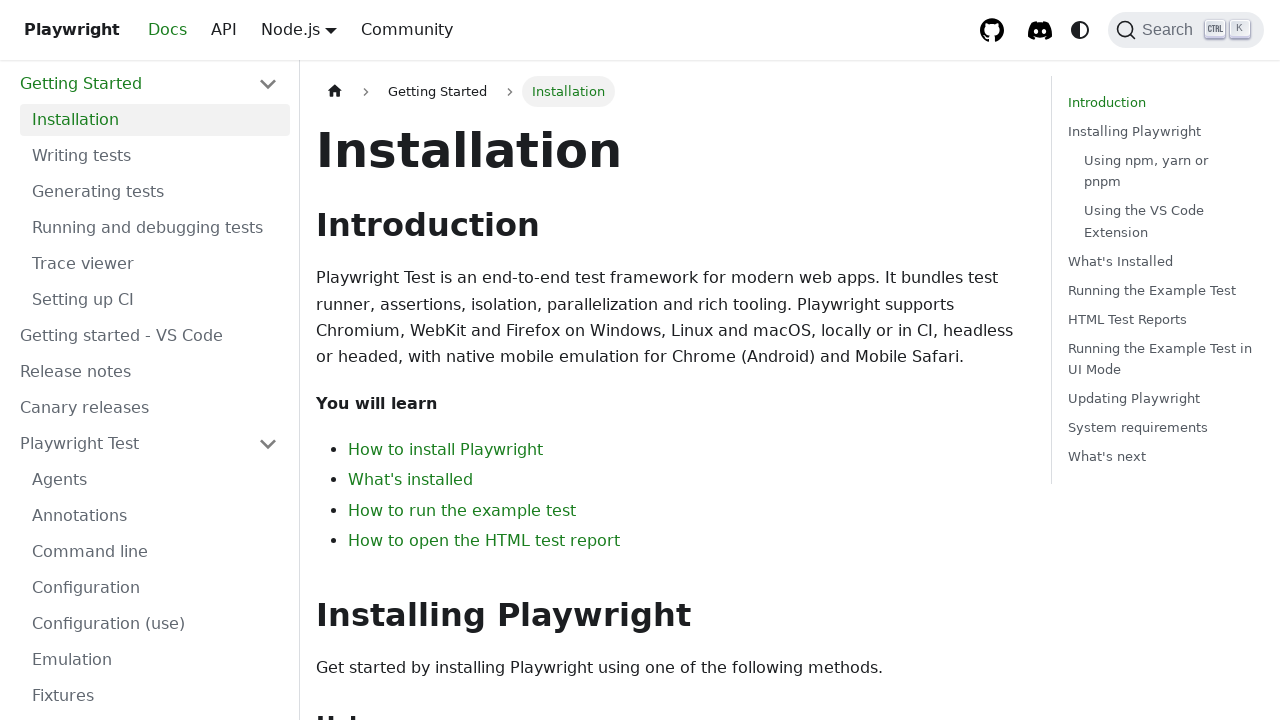

Waited for h1 heading to load on Getting Started page
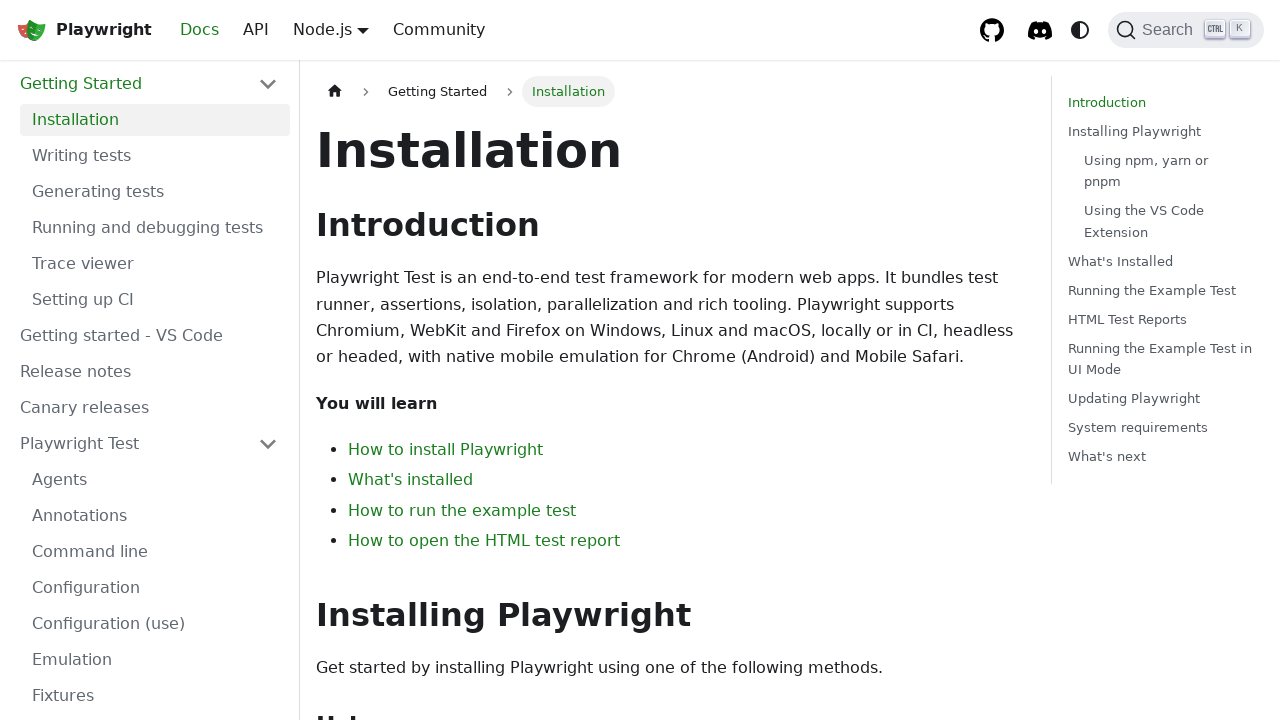

Verified Installation heading is displayed
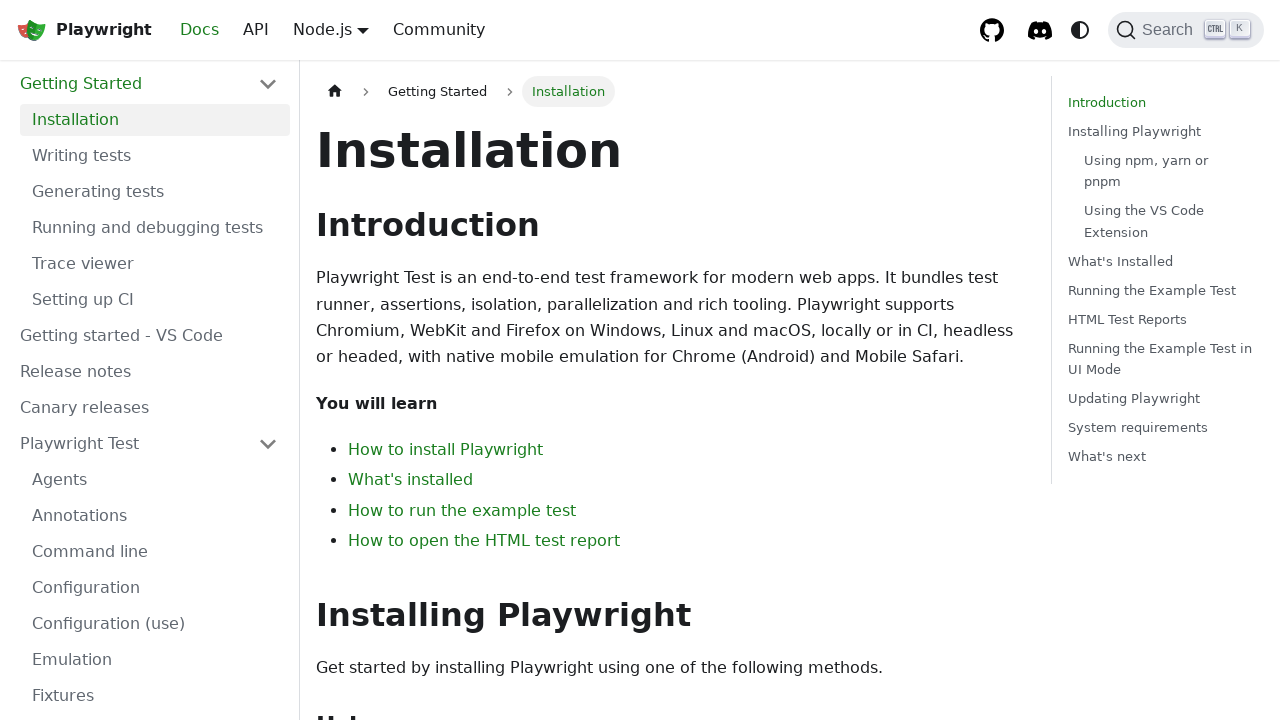

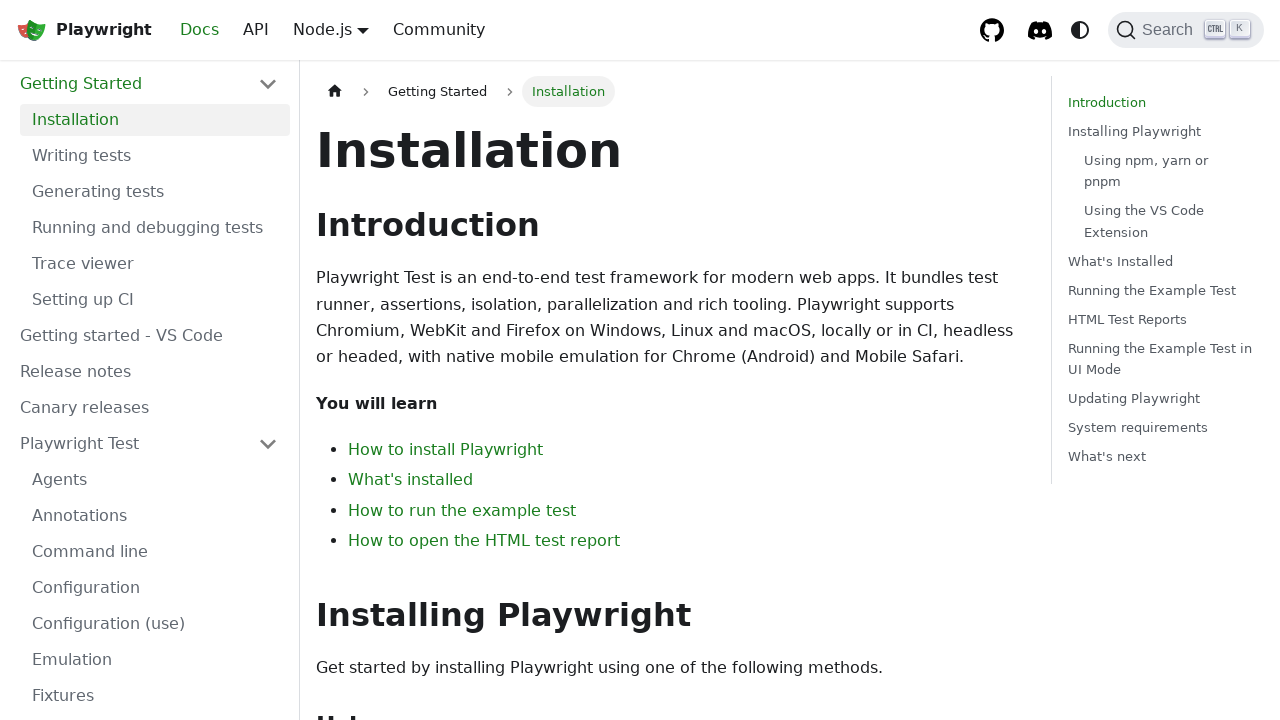